Tests interaction with radio buttons on DemoQA website, including navigating through menu items and clicking a radio button using Actions class

Starting URL: https://demoqa.com/select-menu

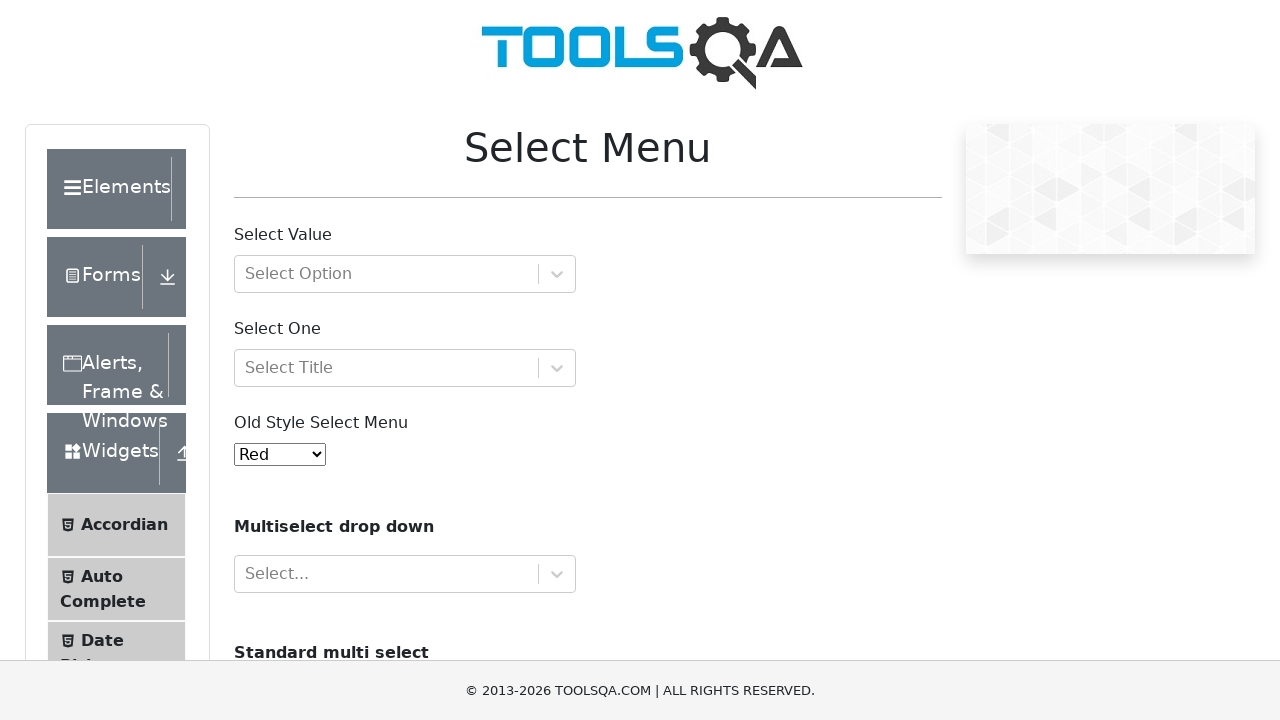

Clicked first header element to expand menu at (109, 189) on (//div[@class='header-text'])[1]
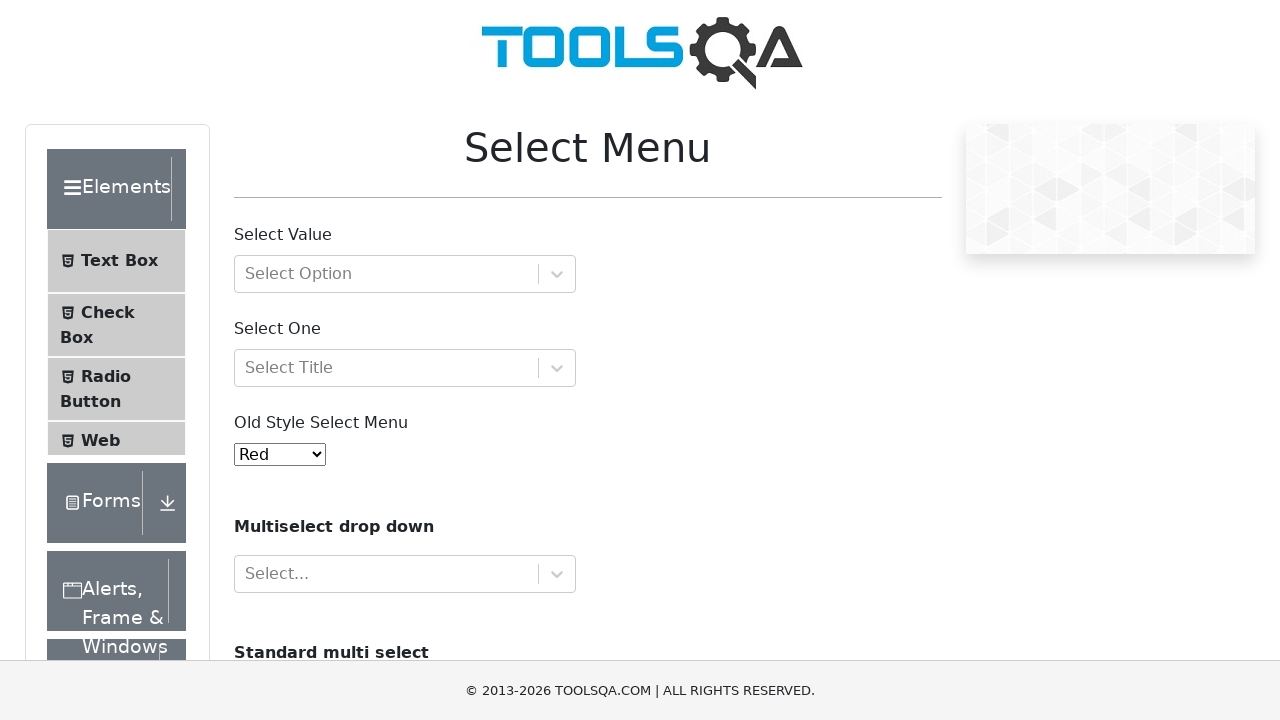

Clicked Radio Button menu item at (106, 376) on xpath=//span[text()='Radio Button']
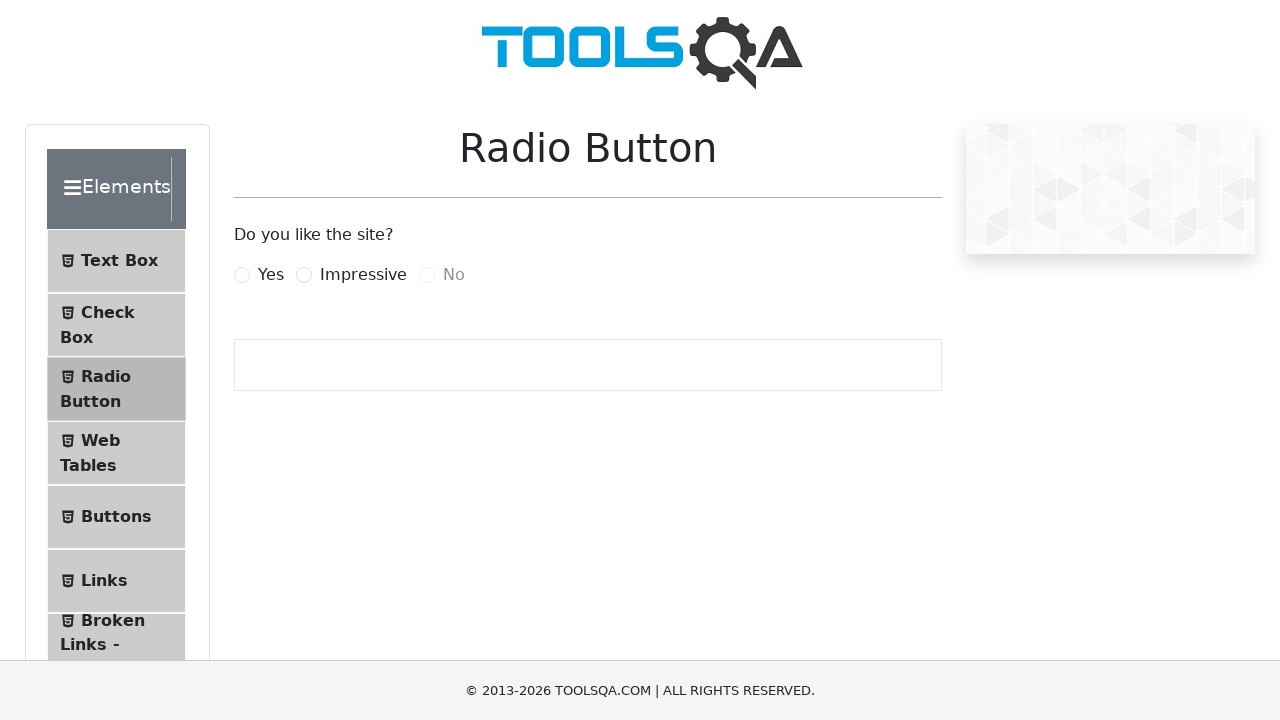

Clicked the Yes radio button at (242, 275) on #yesRadio
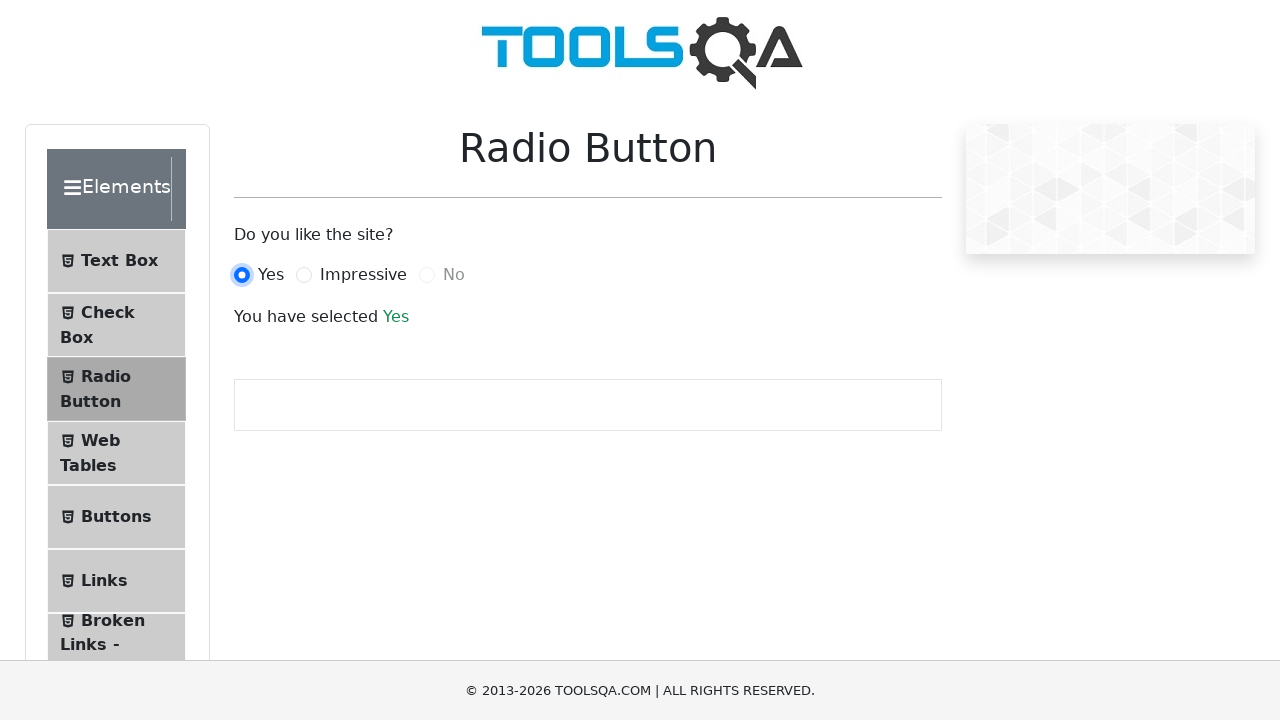

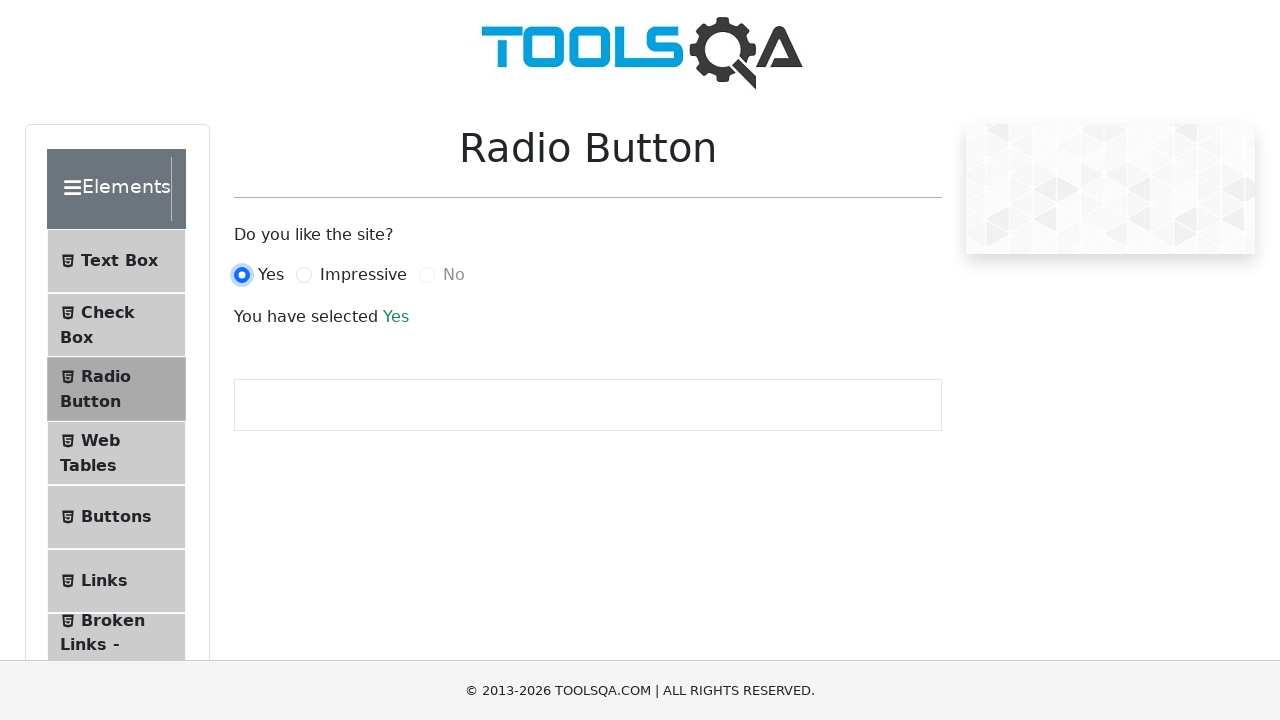